Tests filtering to display only active (uncompleted) items by clicking the Active filter.

Starting URL: https://demo.playwright.dev/todomvc

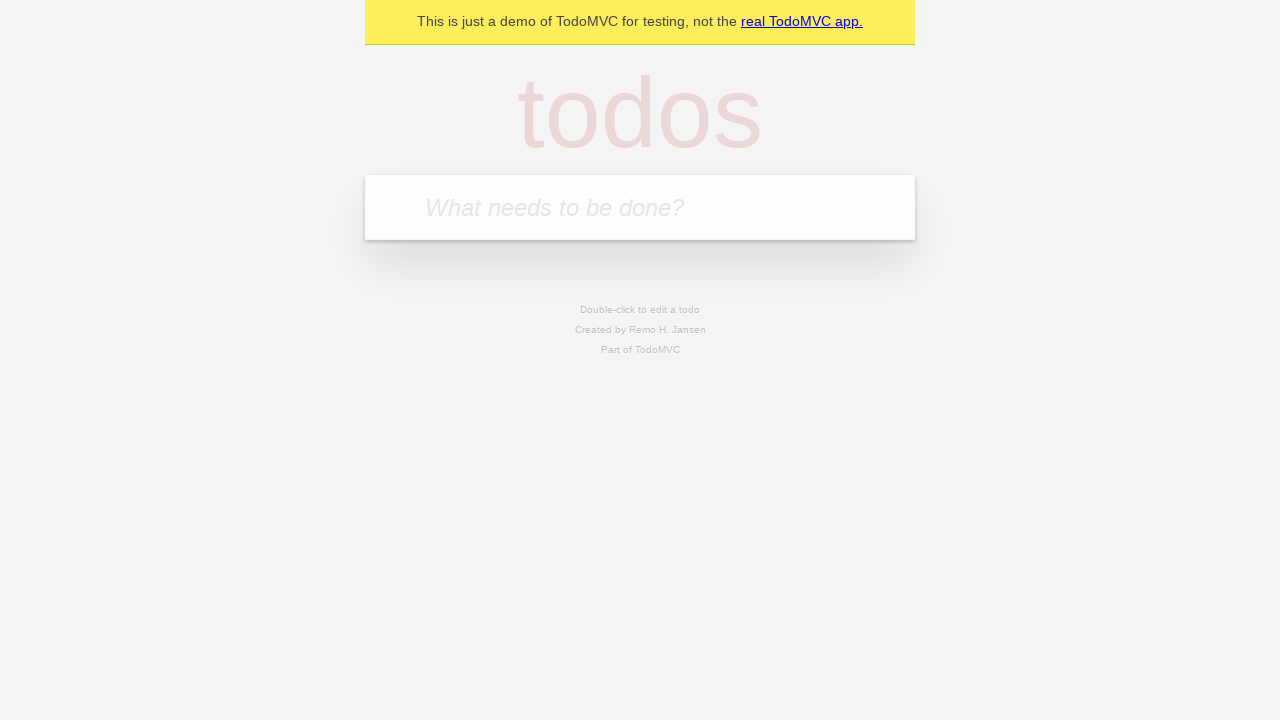

Filled new todo input with 'buy some cheese' on .new-todo
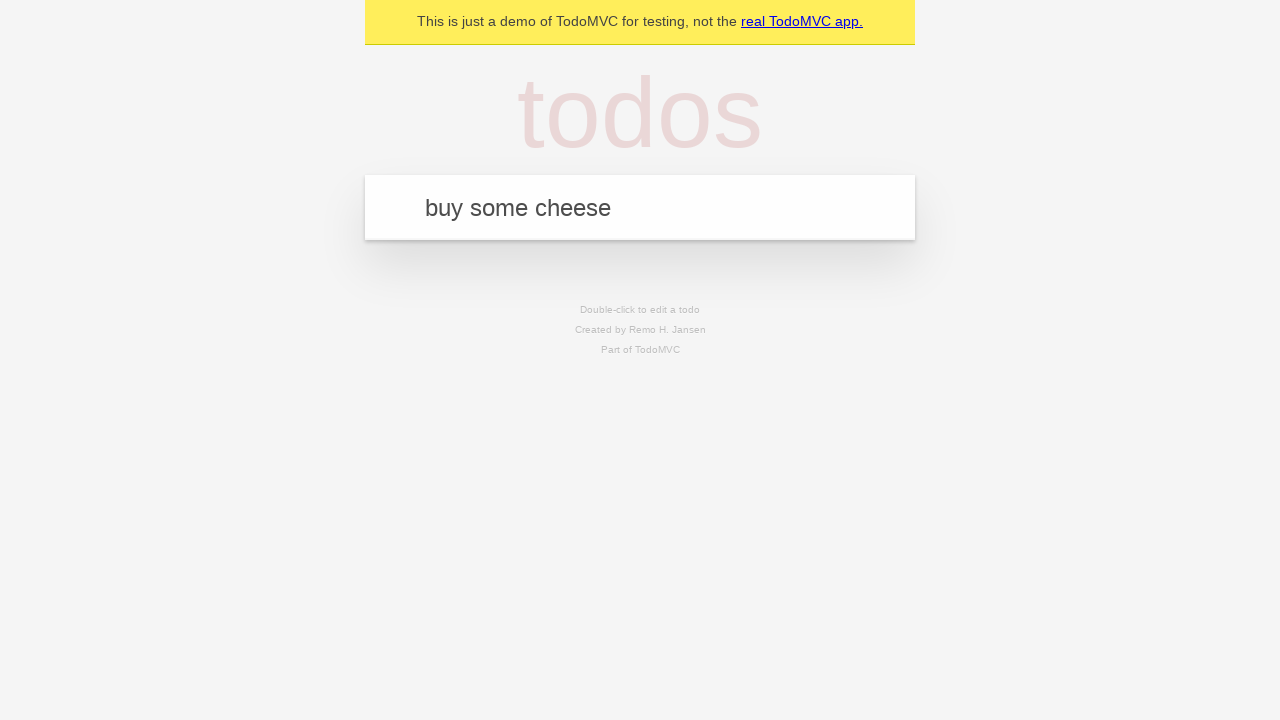

Pressed Enter to add first todo item on .new-todo
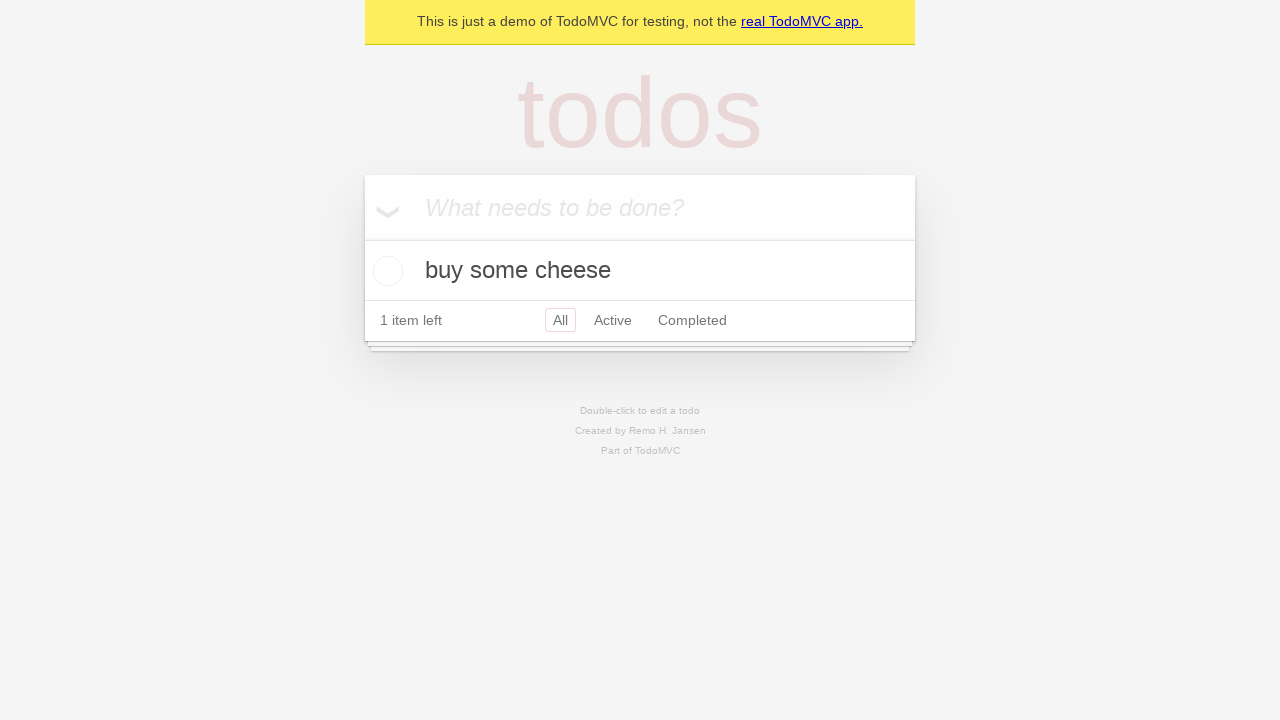

Filled new todo input with 'feed the cat' on .new-todo
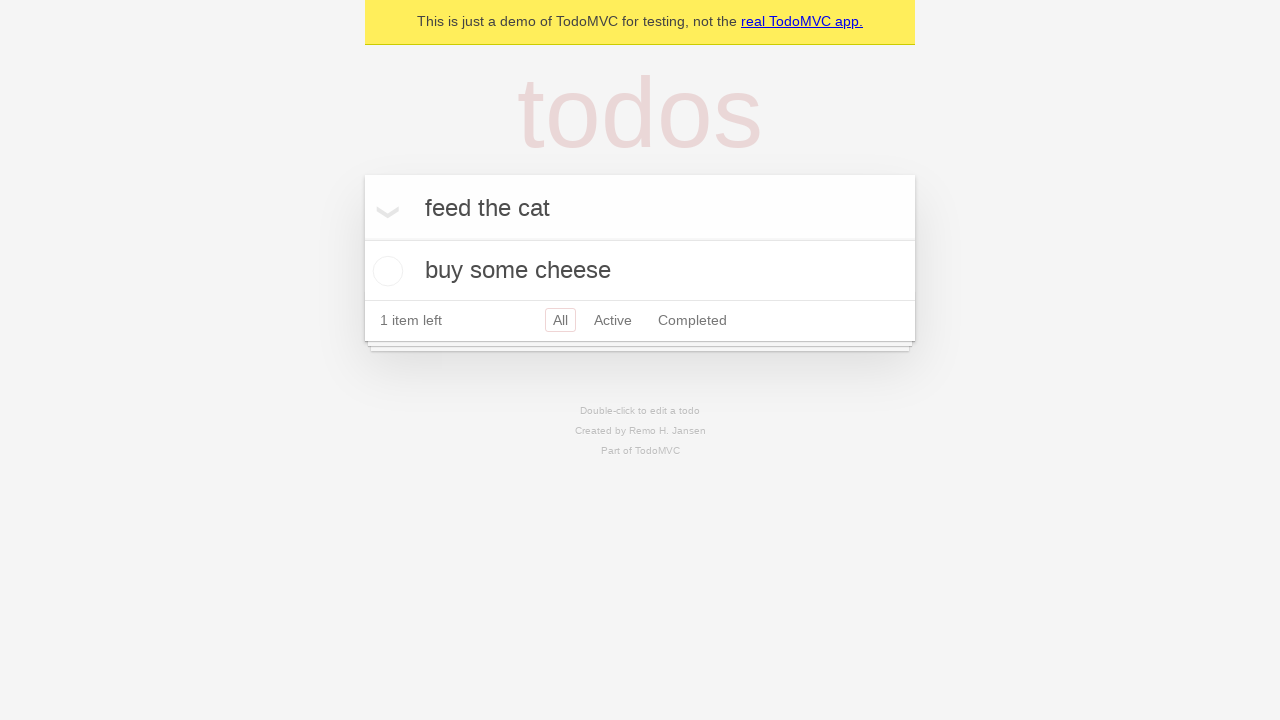

Pressed Enter to add second todo item on .new-todo
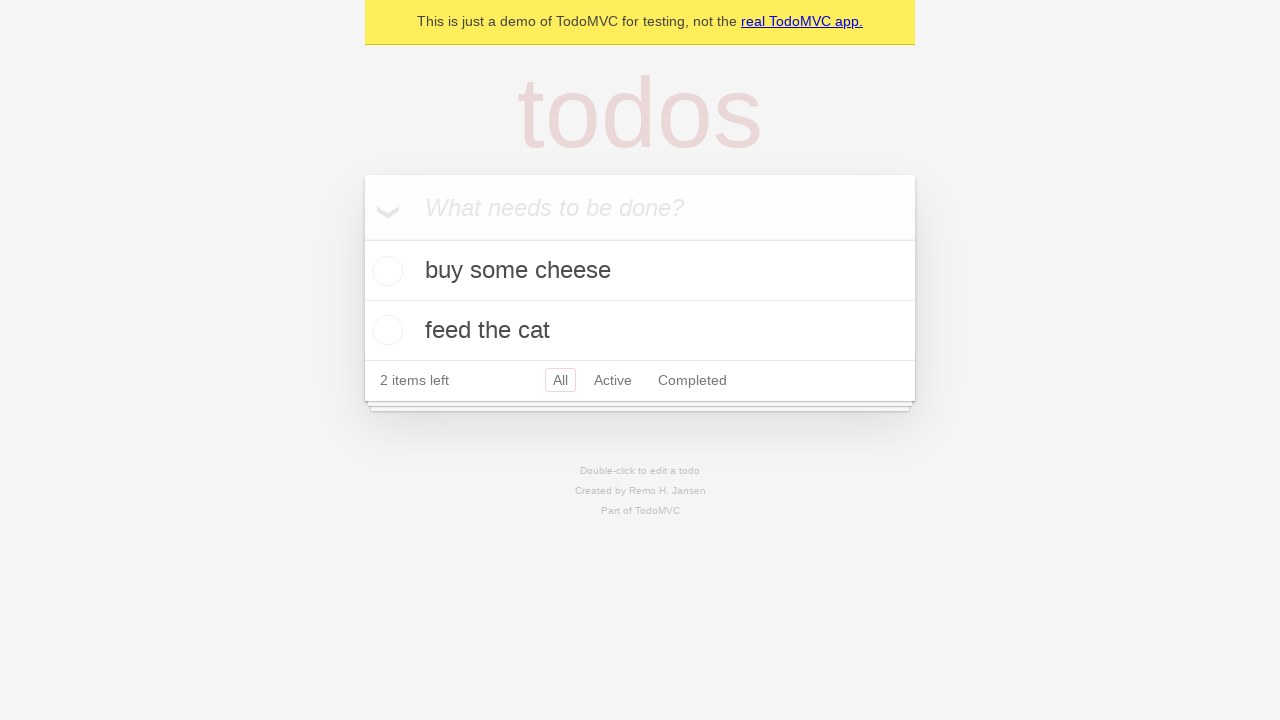

Filled new todo input with 'book a doctors appointment' on .new-todo
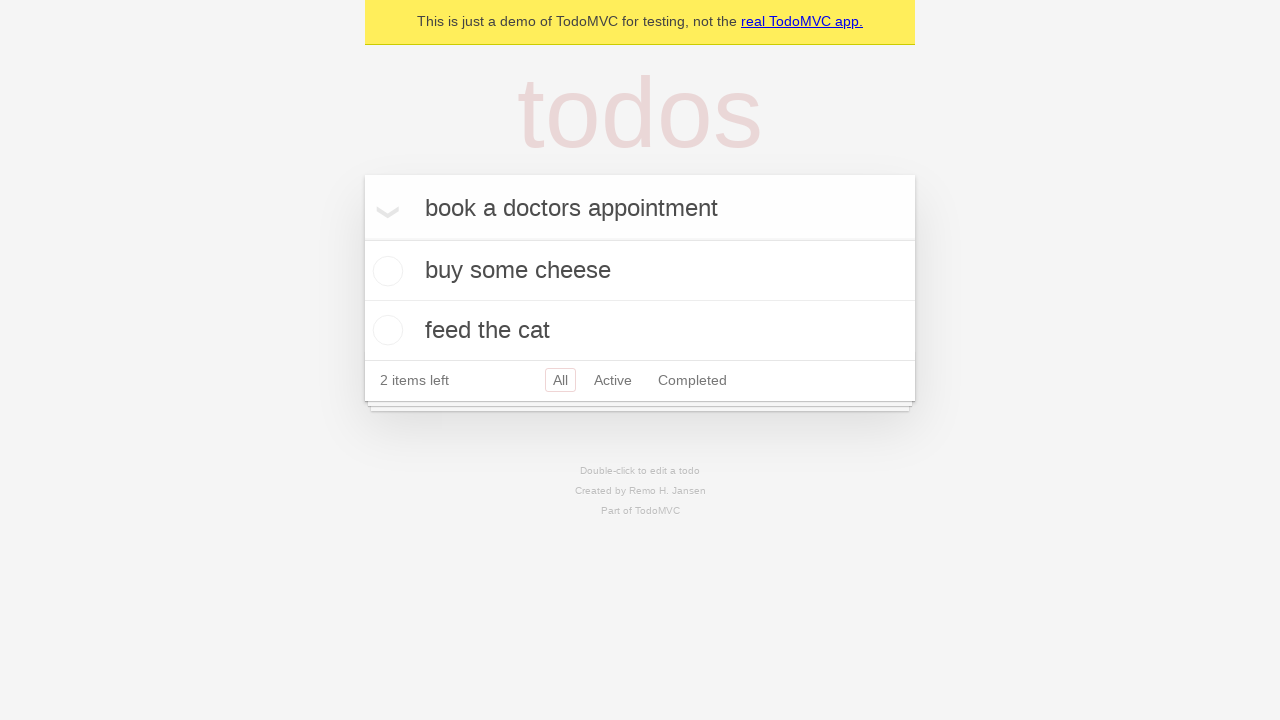

Pressed Enter to add third todo item on .new-todo
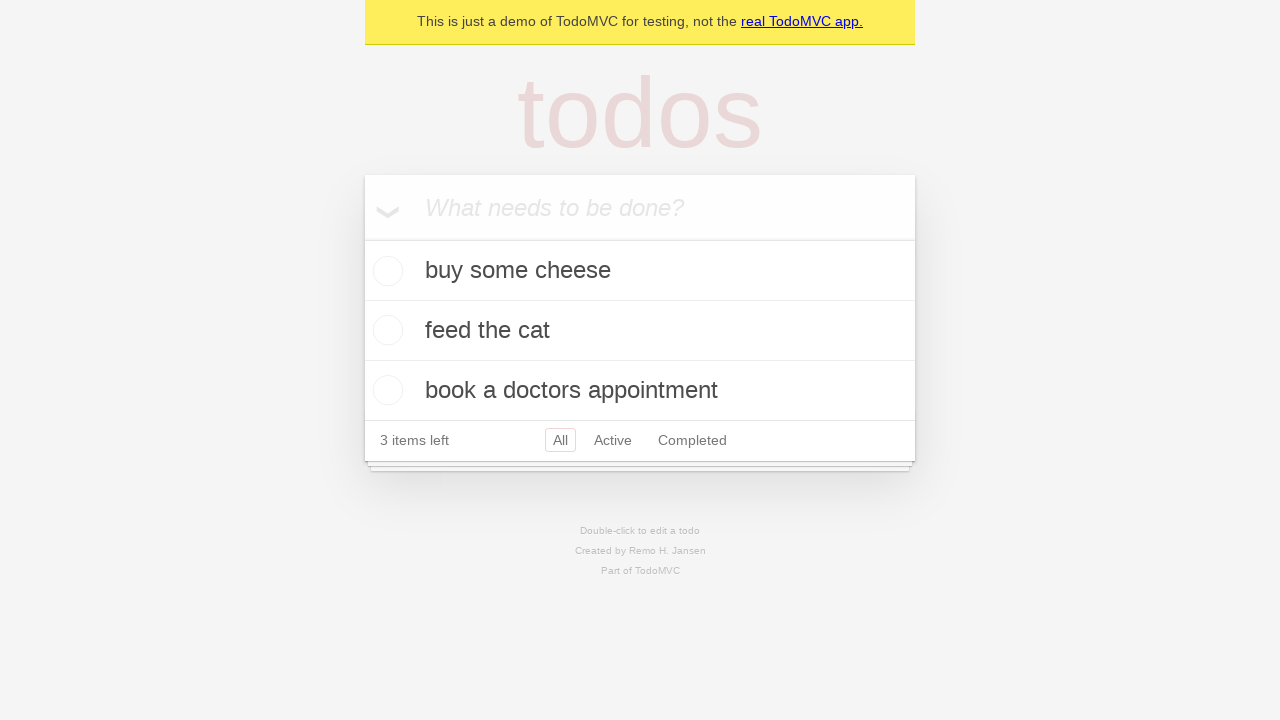

Checked the second todo item as completed at (385, 330) on .todo-list li .toggle >> nth=1
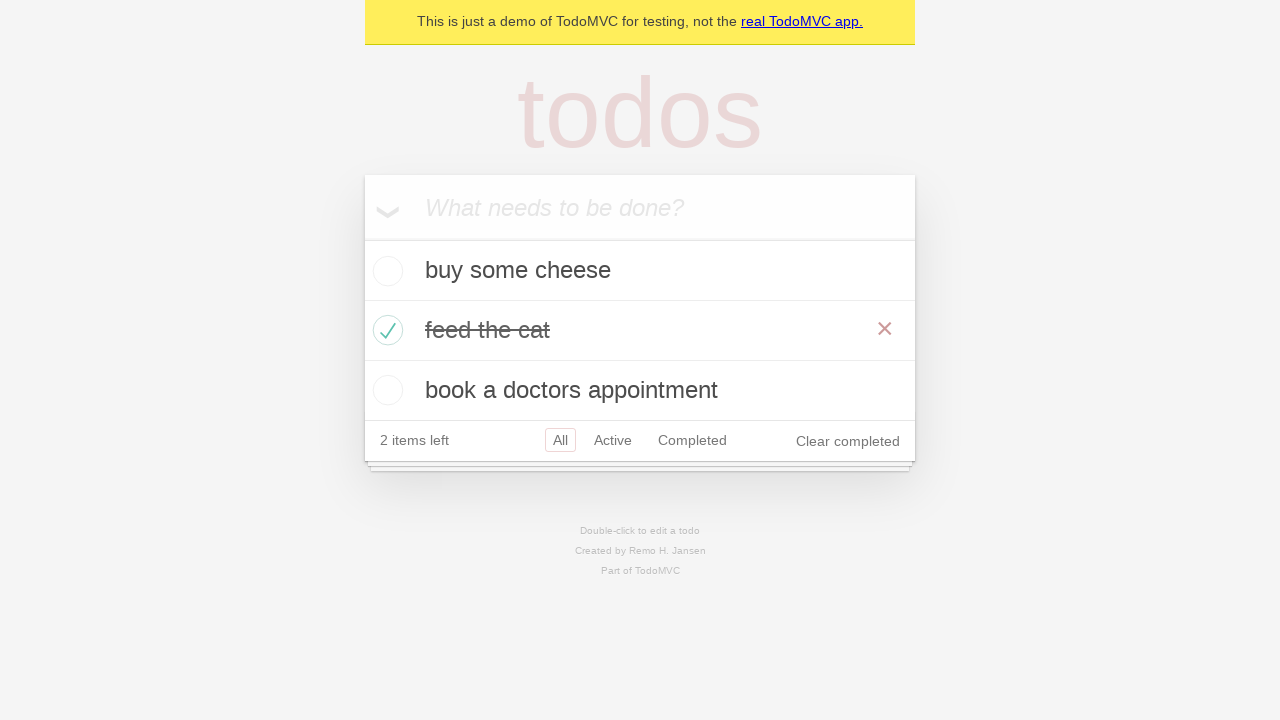

Clicked Active filter to display only uncompleted items at (613, 440) on .filters >> text=Active
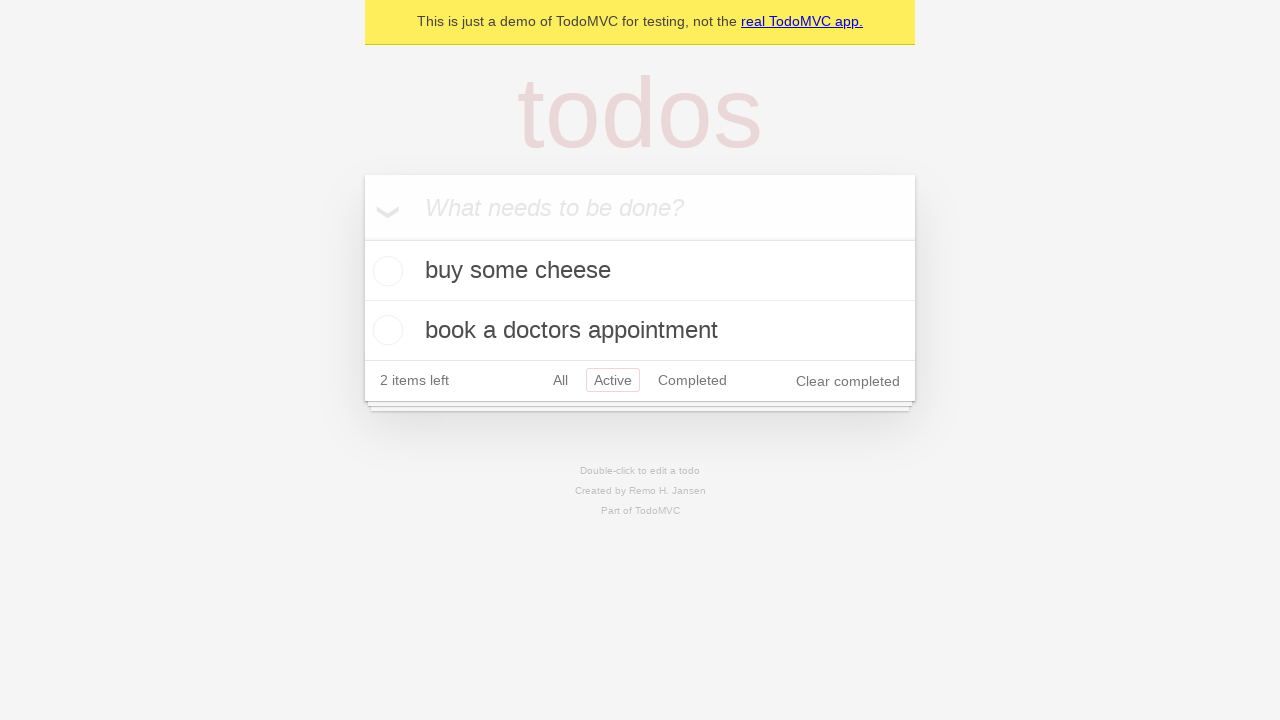

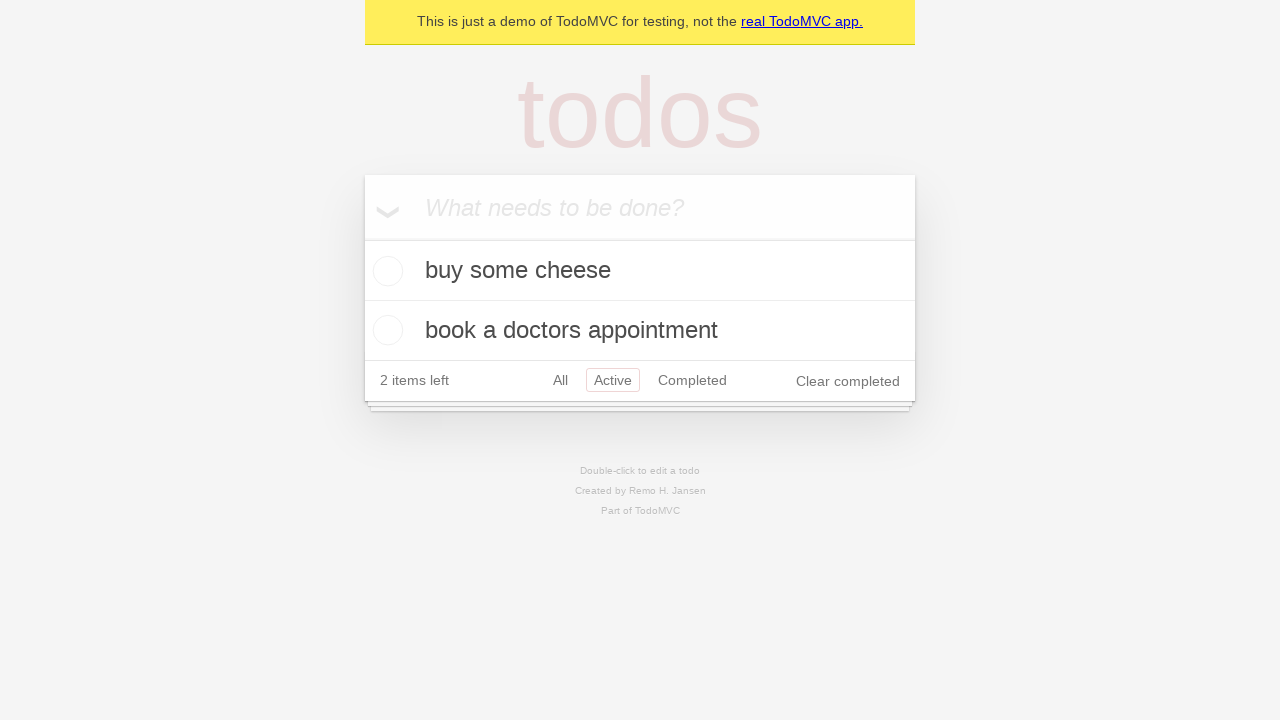